Tests basic navigation by visiting the training support website and clicking the "About Us" link to navigate to a new page.

Starting URL: https://v1.training-support.net/

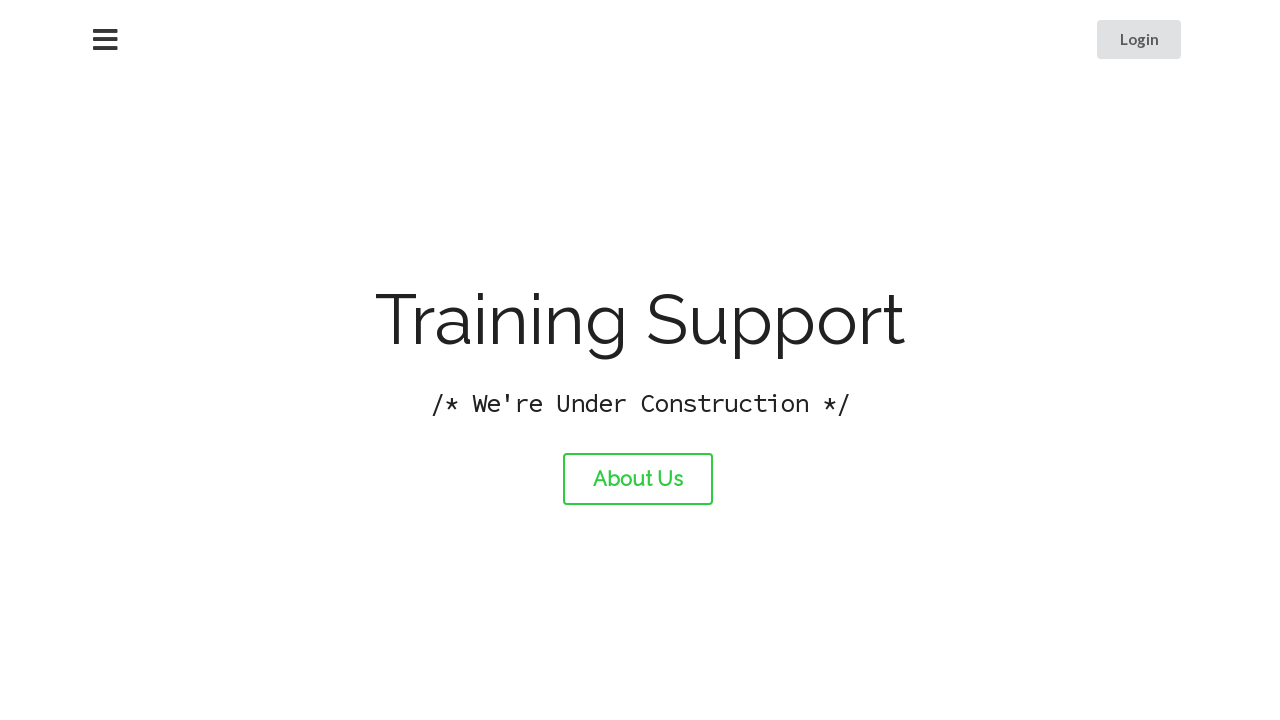

Navigated to the training support website
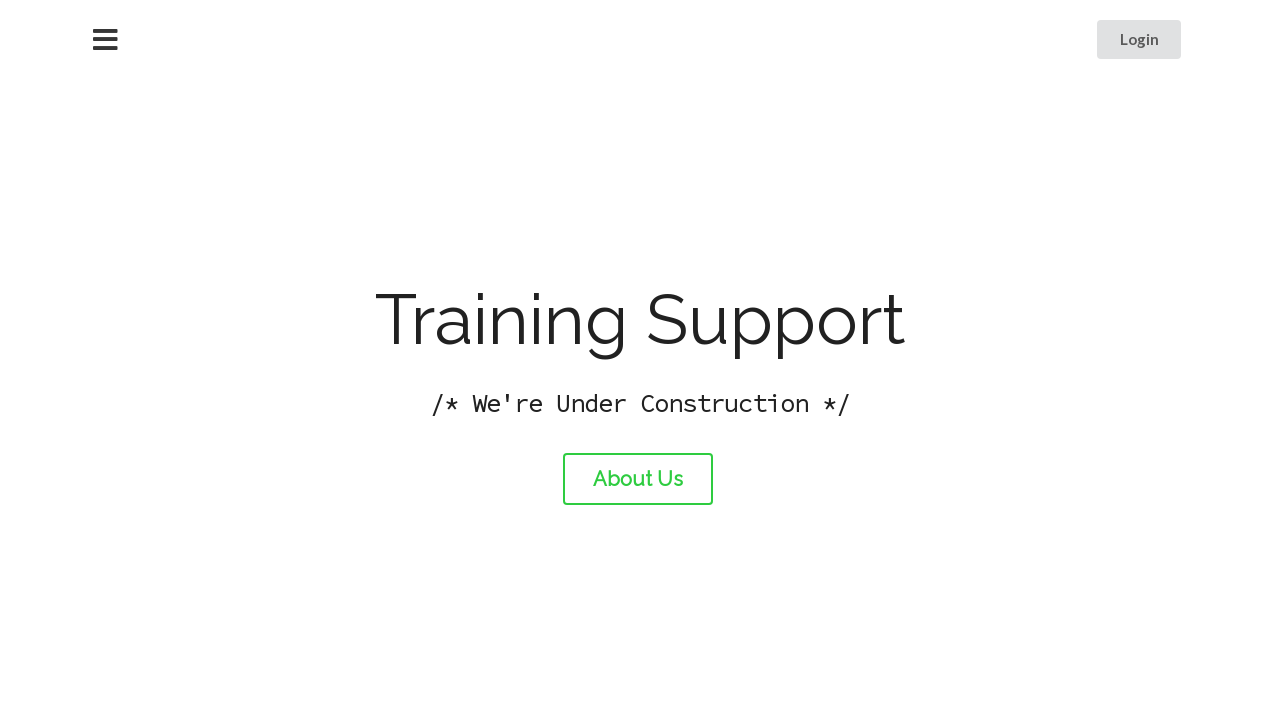

Clicked the 'About Us' link at (638, 479) on #about-link
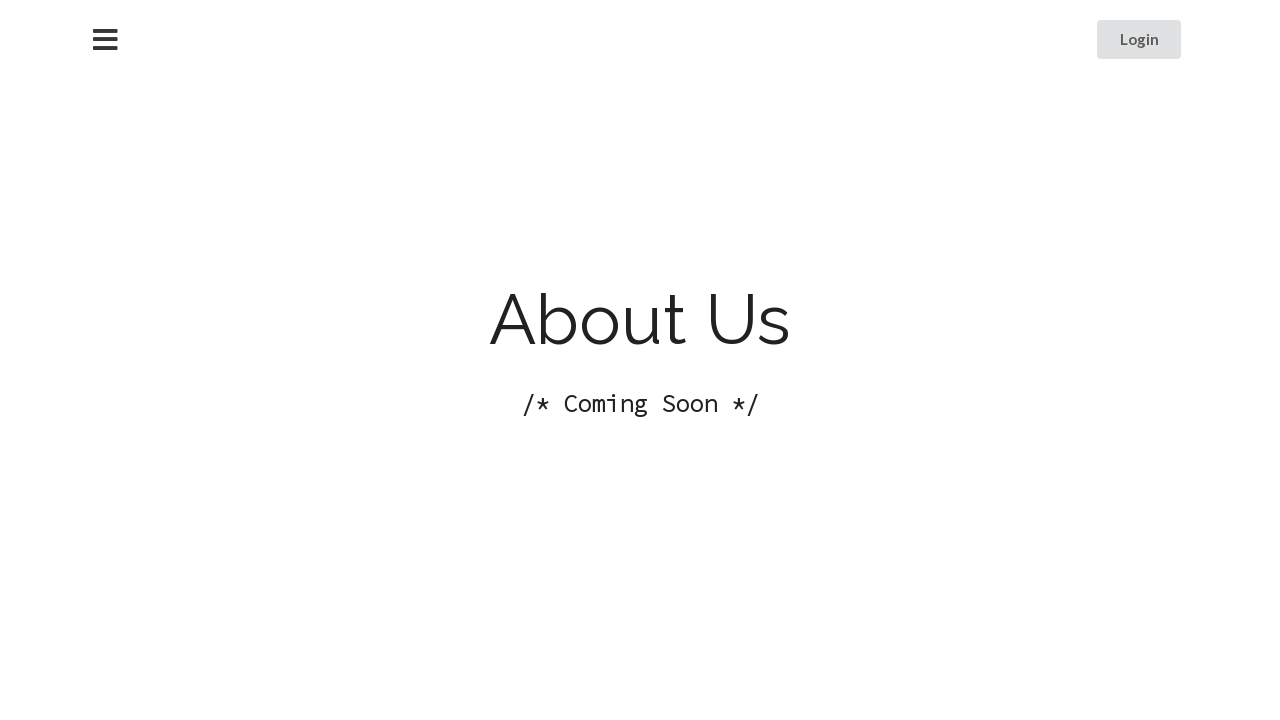

Navigation to About Us page completed
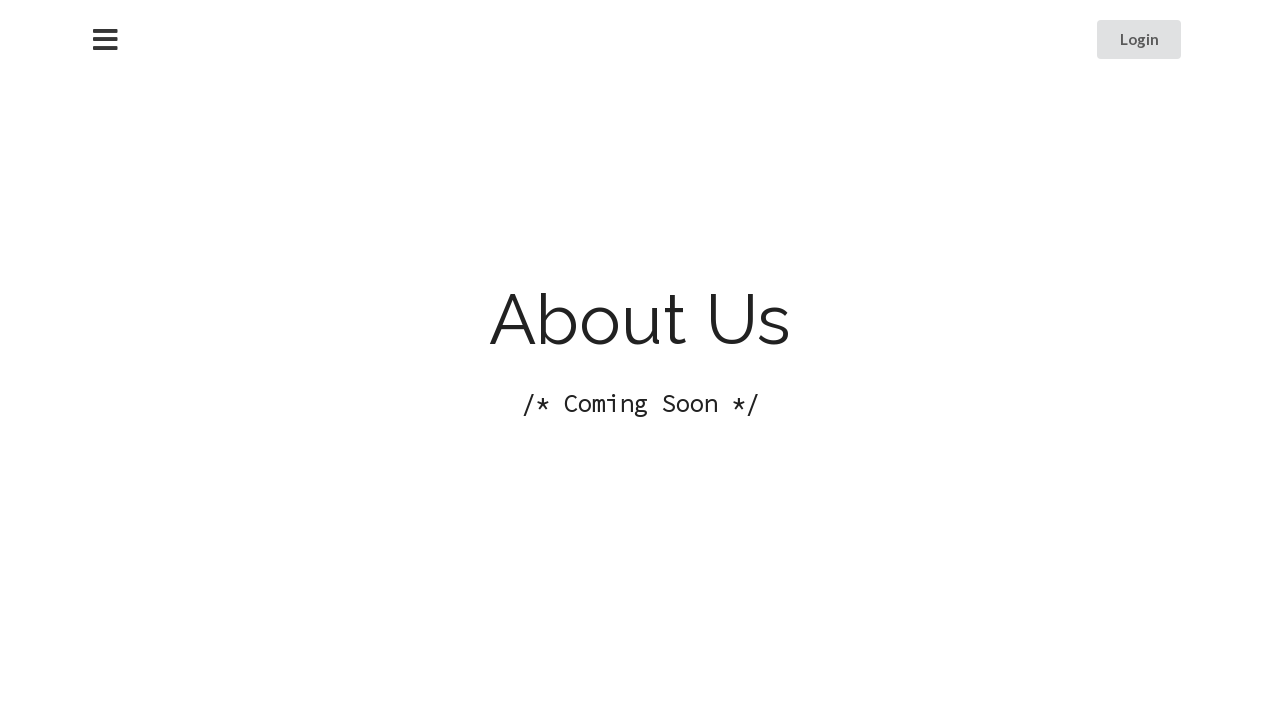

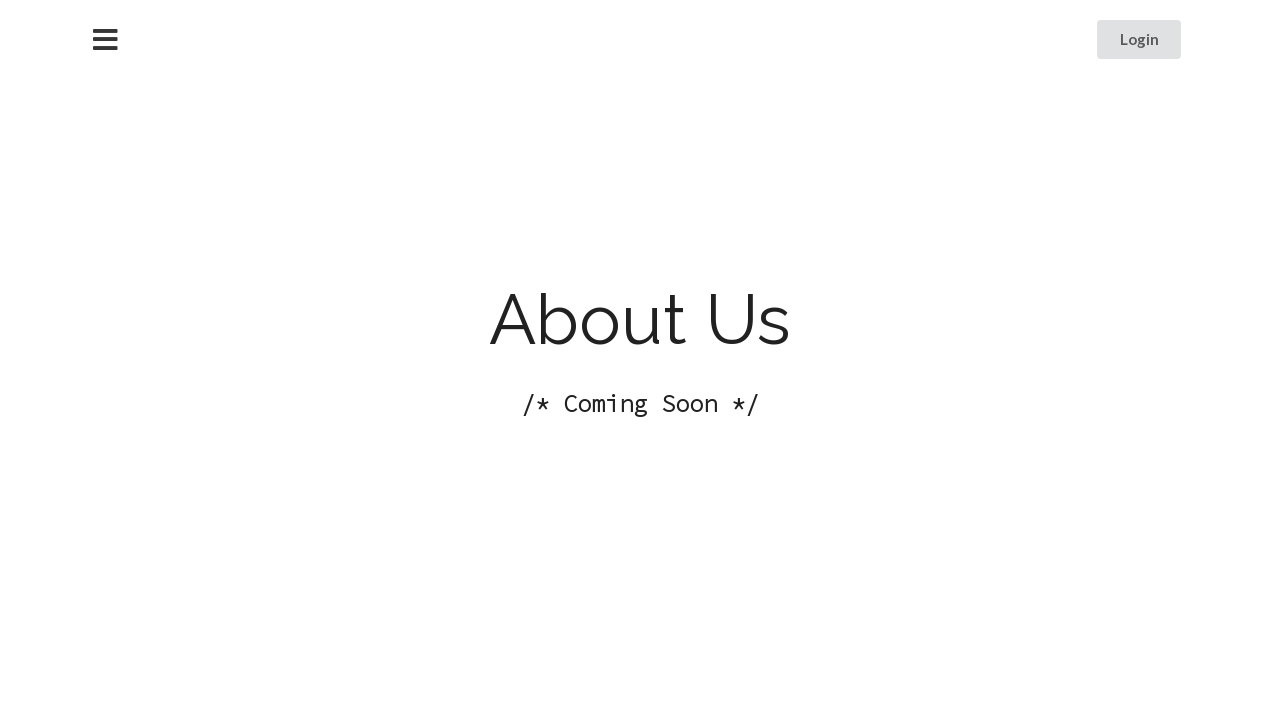